Navigates to the Overpass API query form, fills in a query to search for OpenStreetMap data by username, and submits the form.

Starting URL: https://lz4.overpass-api.de/query_form.html

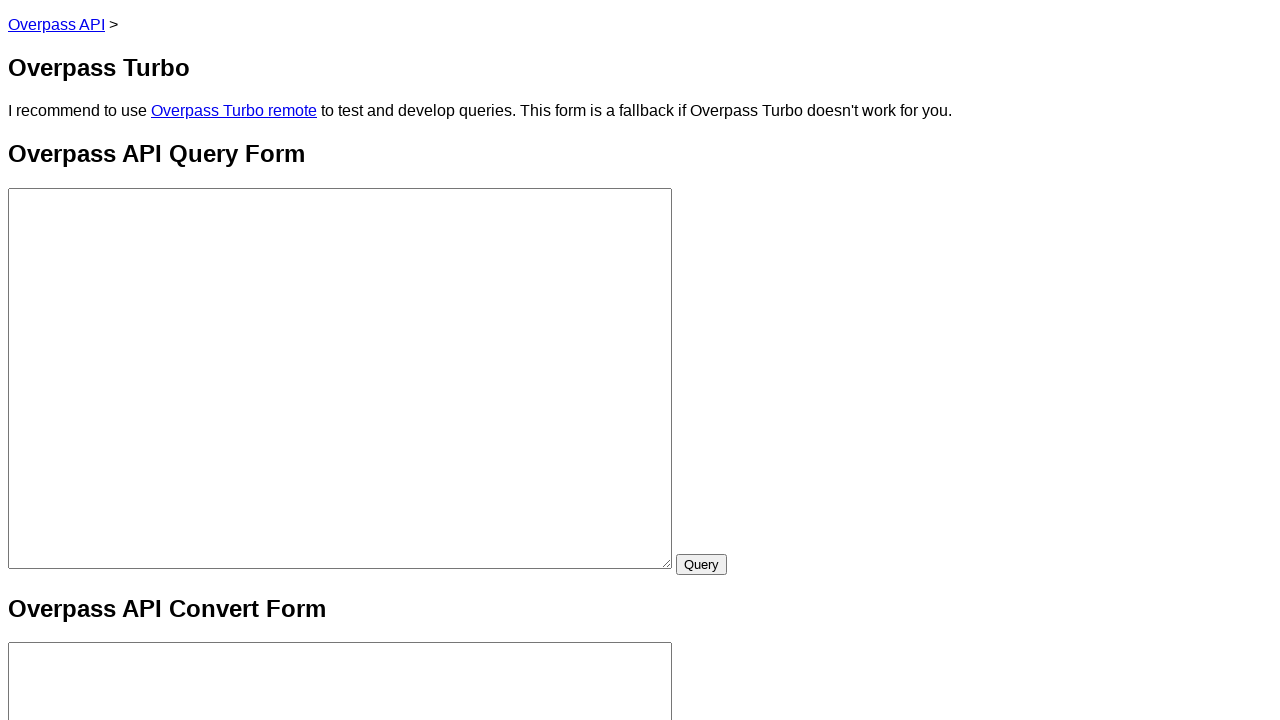

Query form textarea loaded
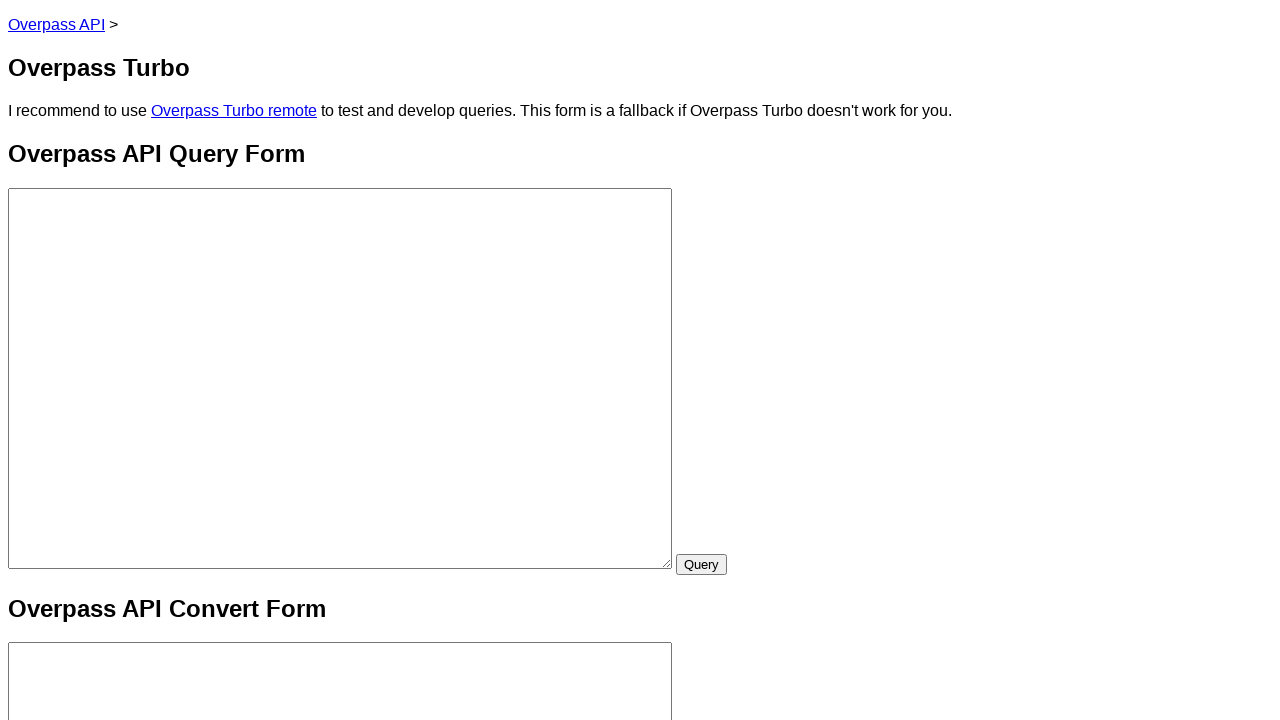

Clicked on the query textarea to focus it at (340, 378) on textarea[name='data']
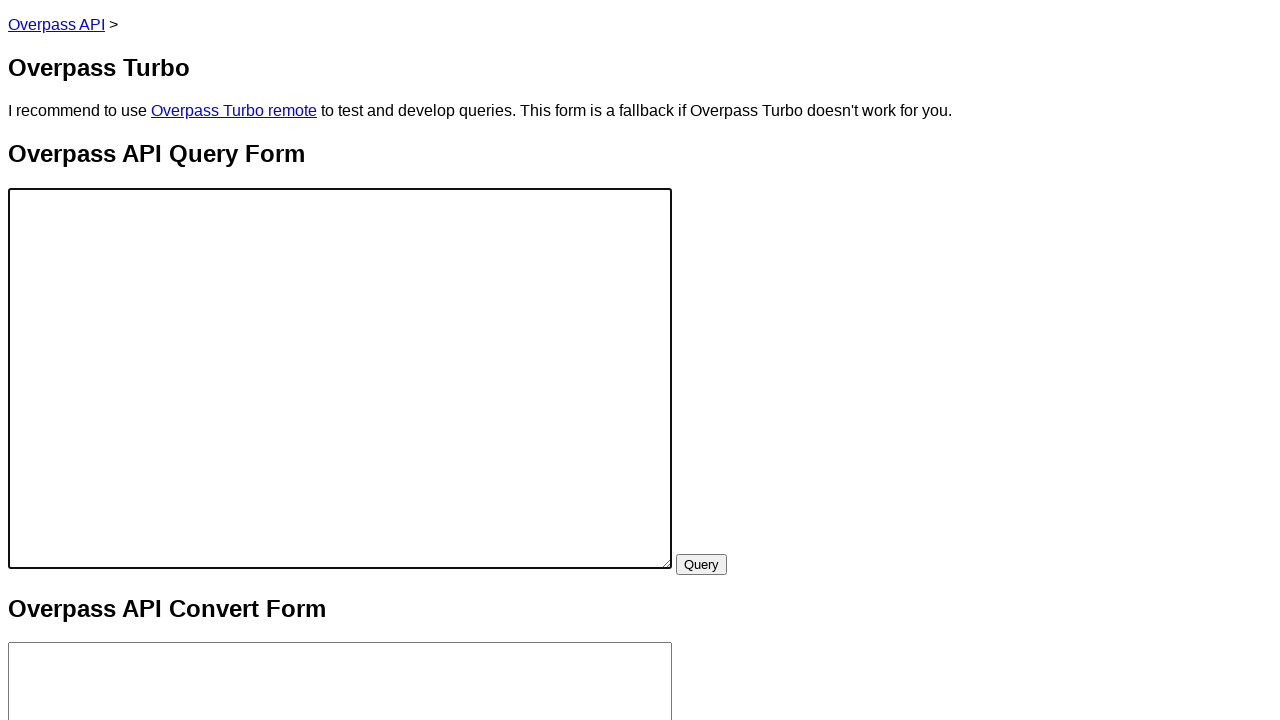

Filled textarea with Overpass API query to search for MapExplorer42 contributions on textarea[name='data']
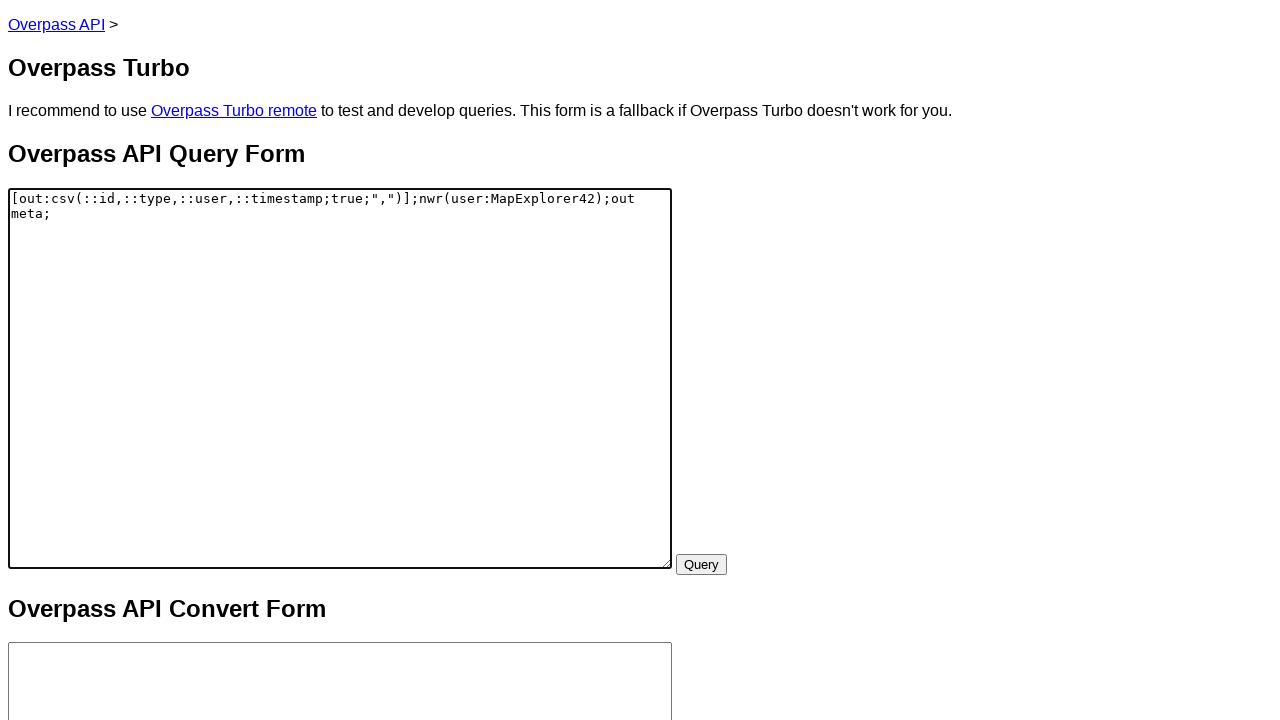

Clicked submit button to execute the Overpass API query at (702, 564) on input[type='submit']
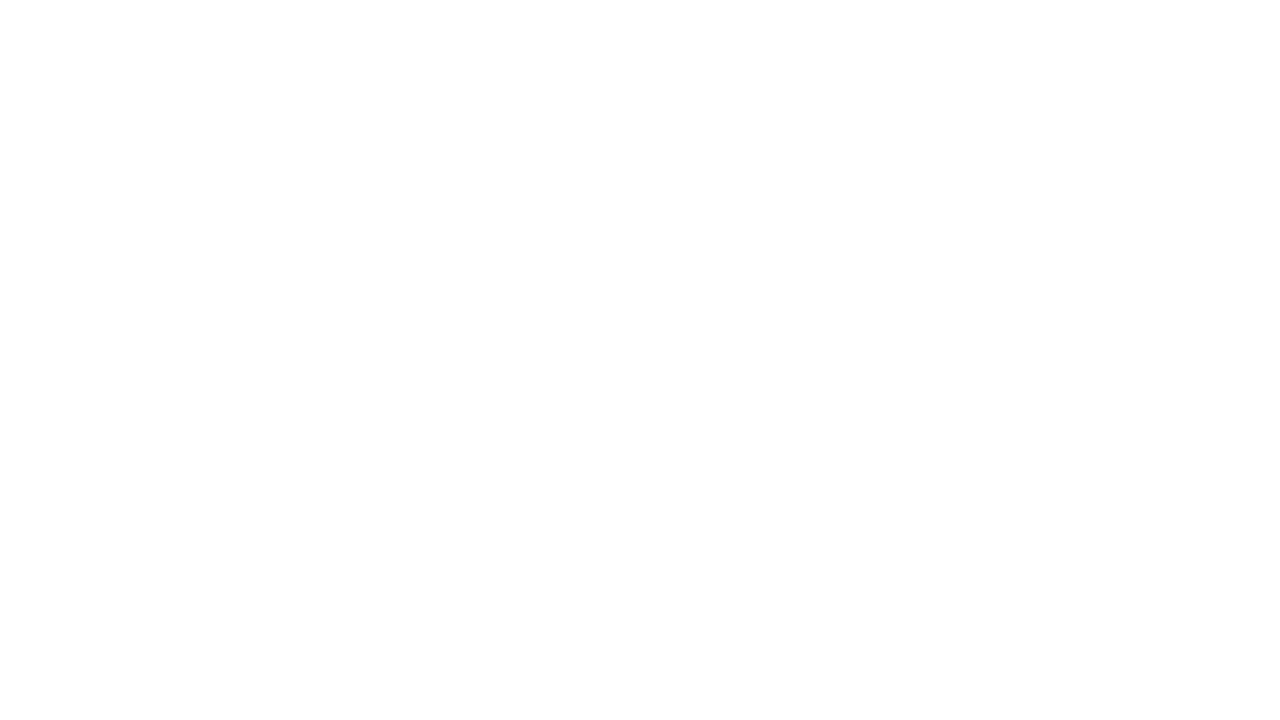

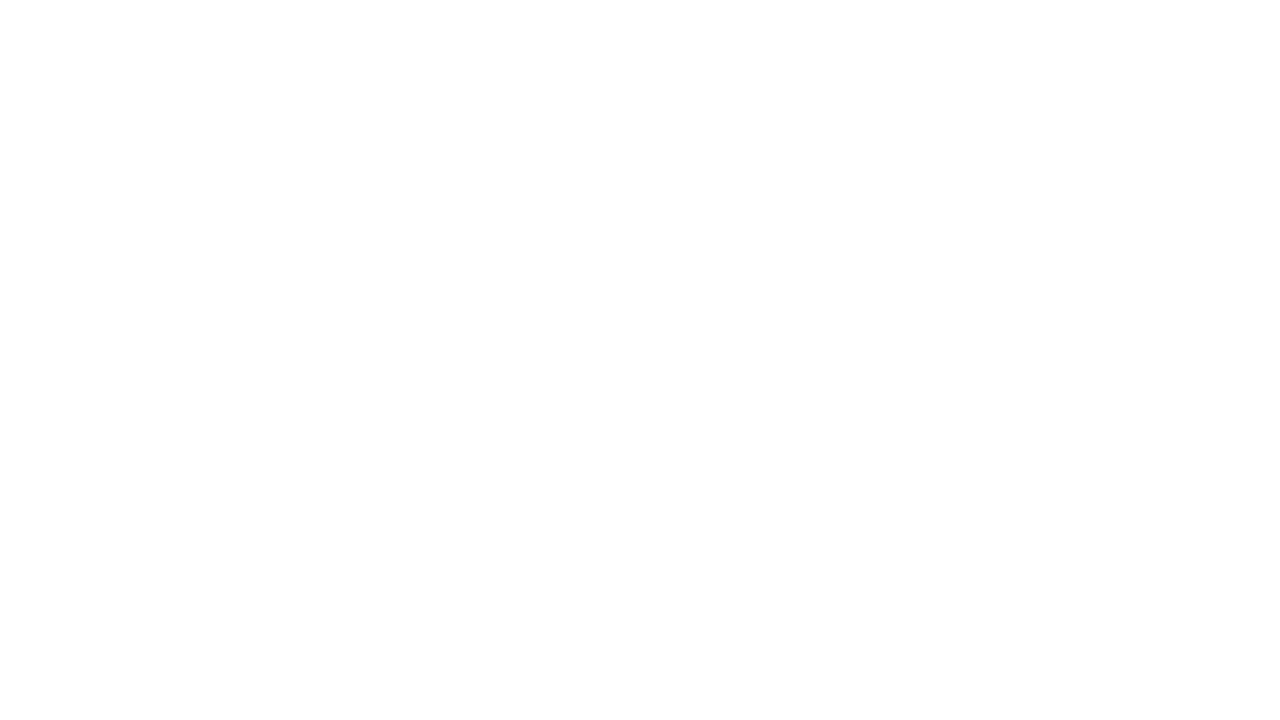